Tests the range slider by moving the thumb position

Starting URL: https://bonigarcia.dev/selenium-webdriver-java/web-form.html

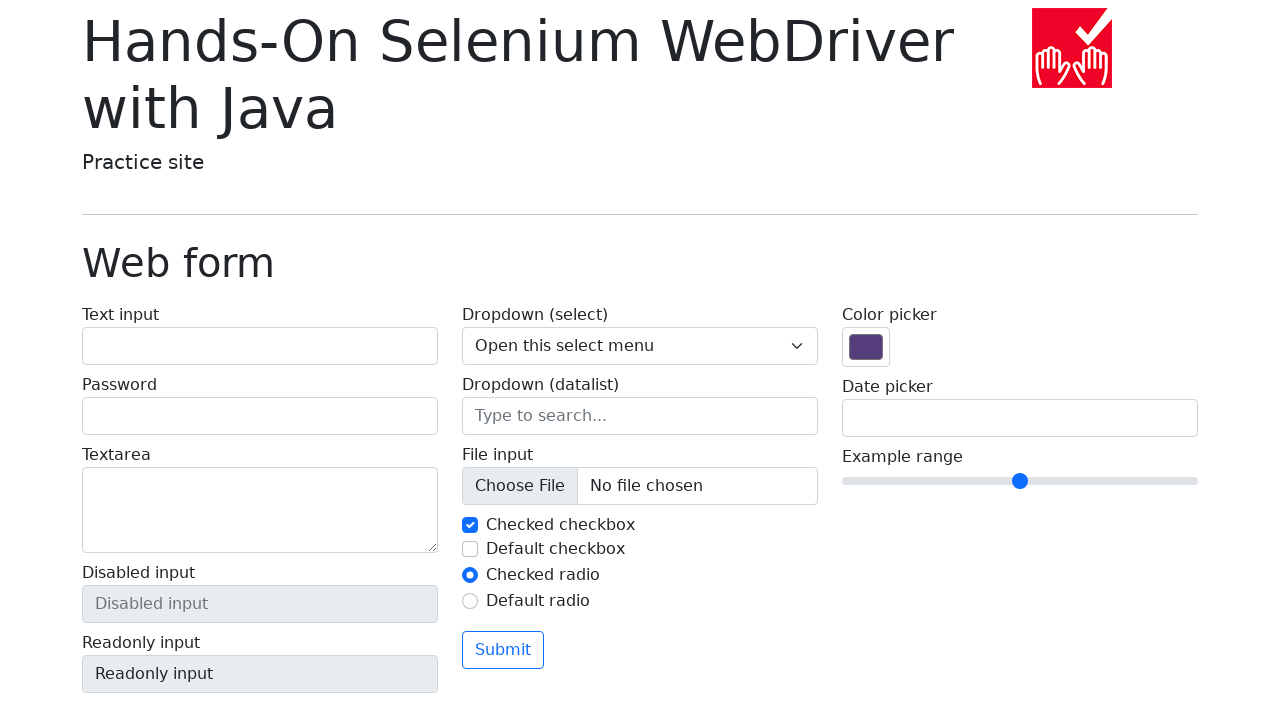

Navigated to web form page
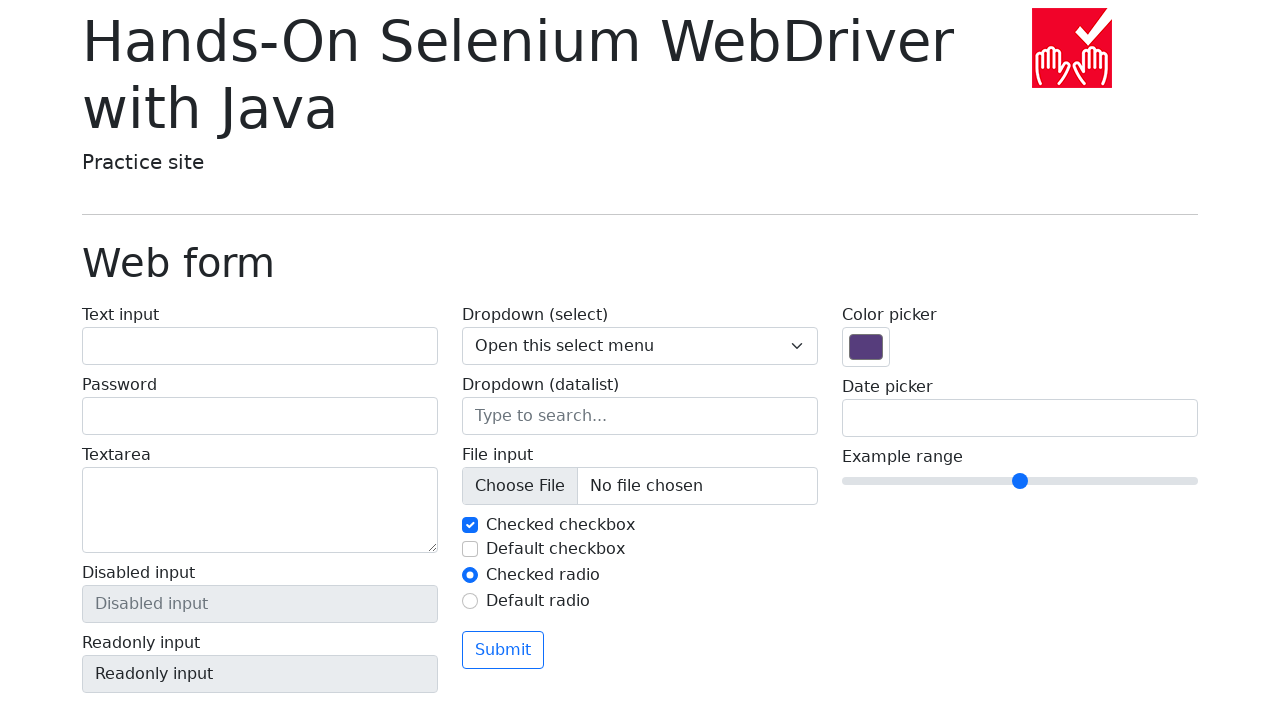

Located range slider element
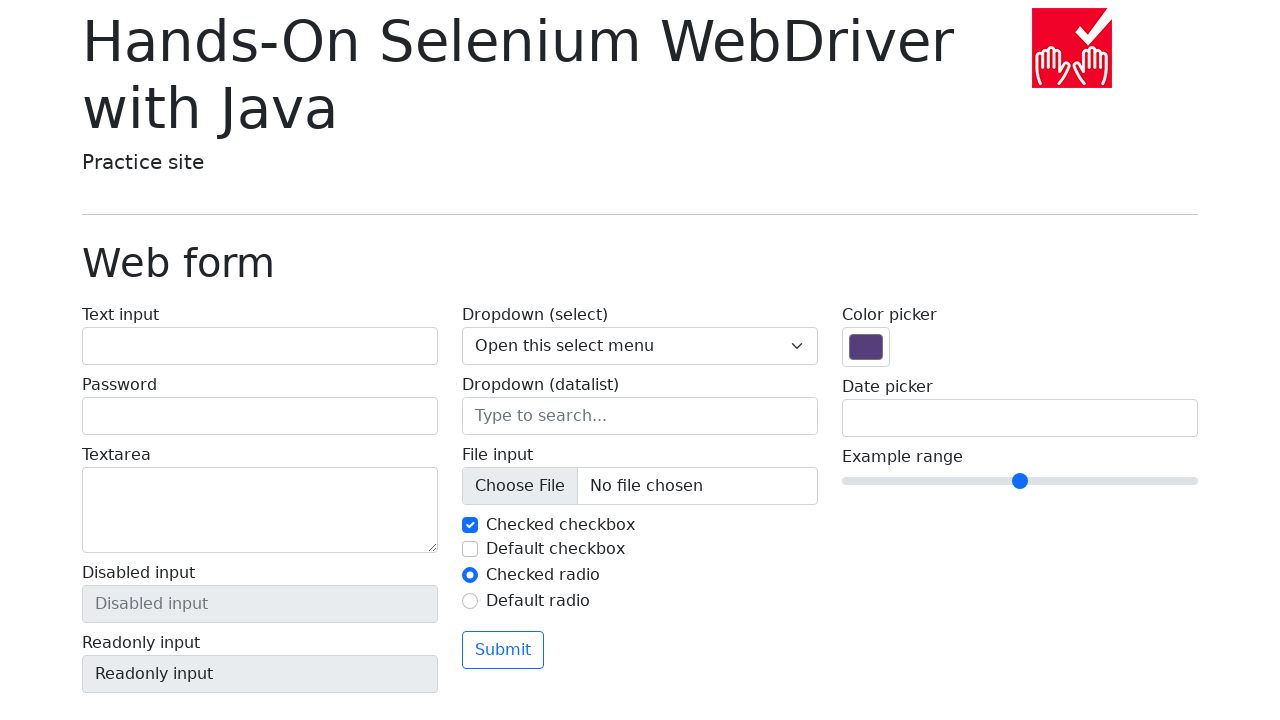

Retrieved initial range value: 5
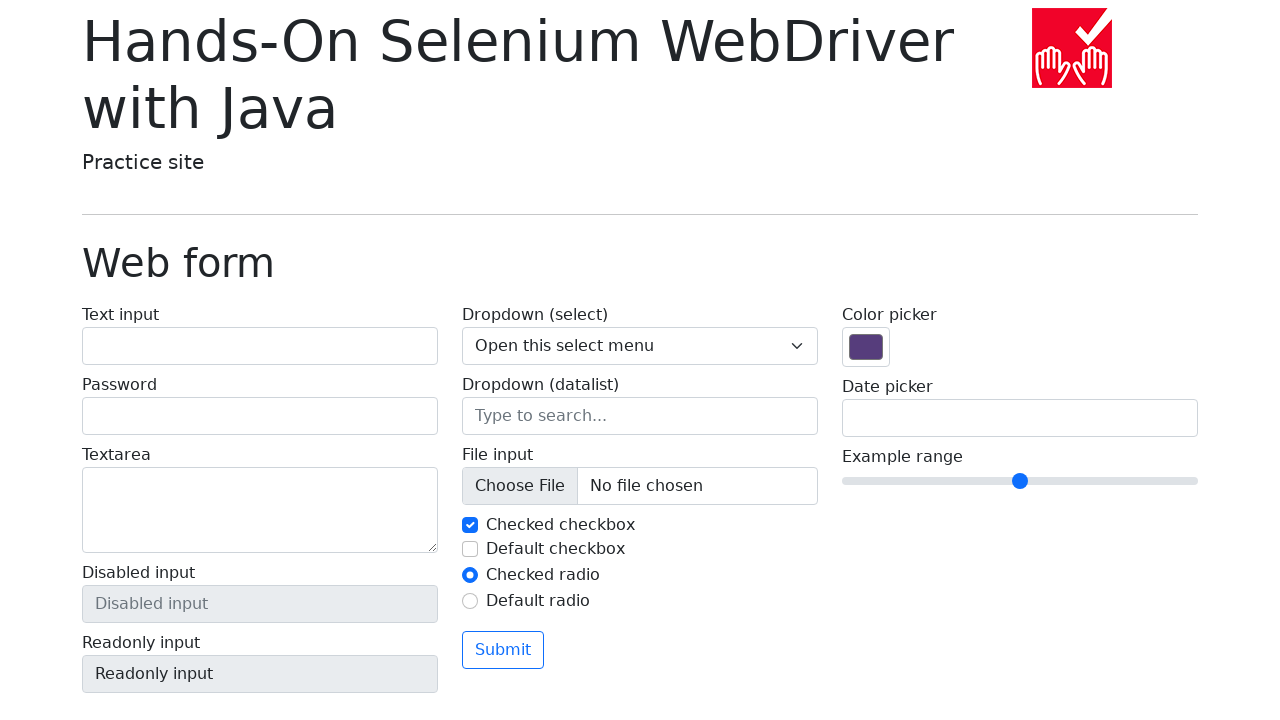

Clicked on range slider at (1020, 481) on input[type='range']
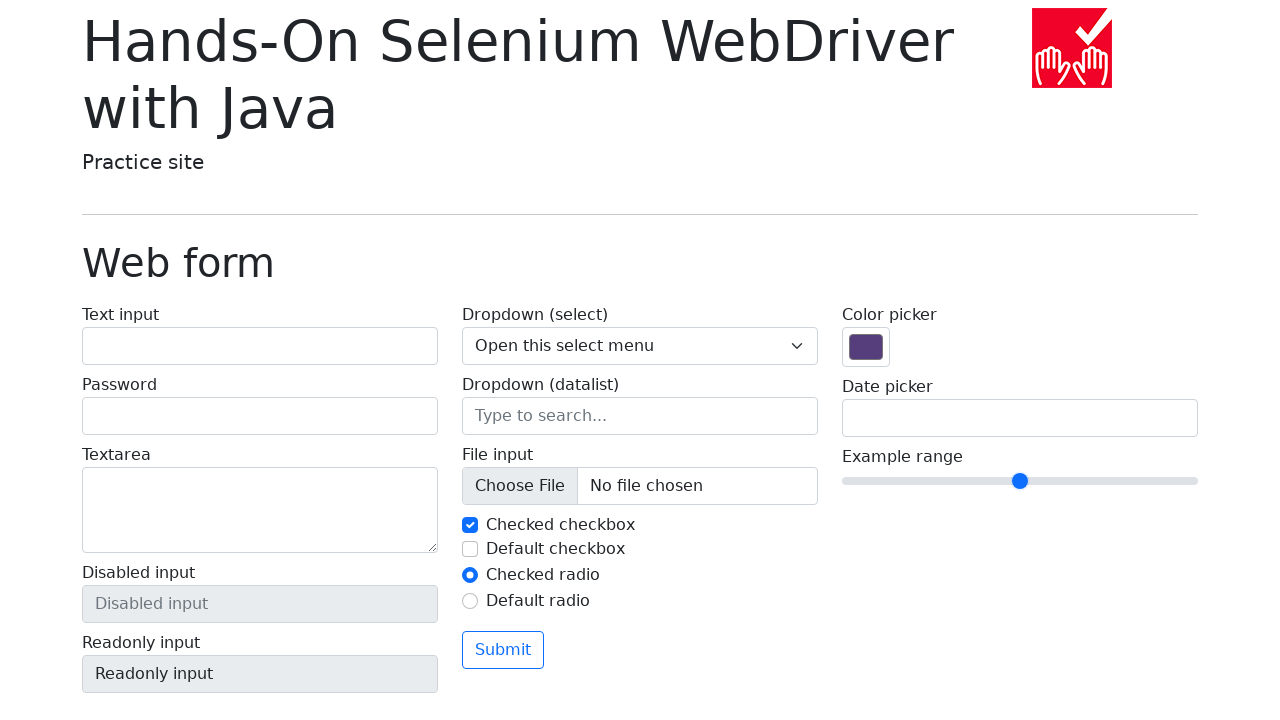

Pressed ArrowRight key on range slider on input[type='range']
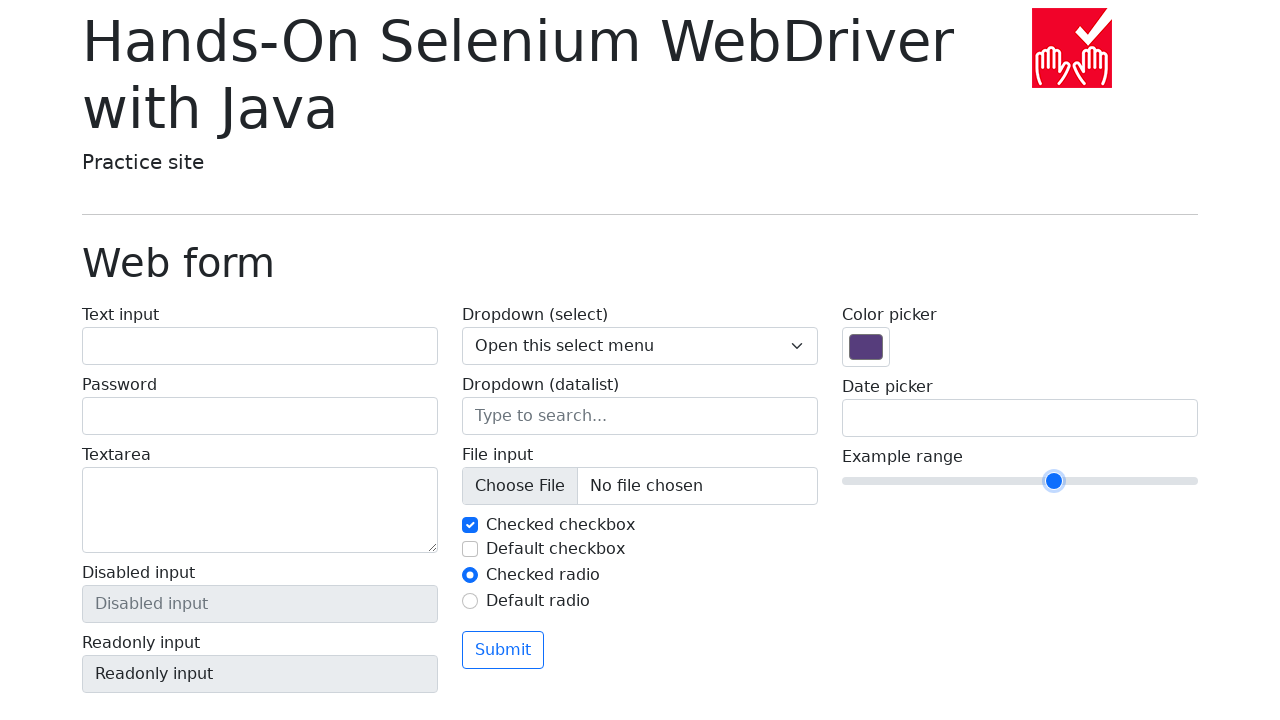

Pressed ArrowRight key on range slider again on input[type='range']
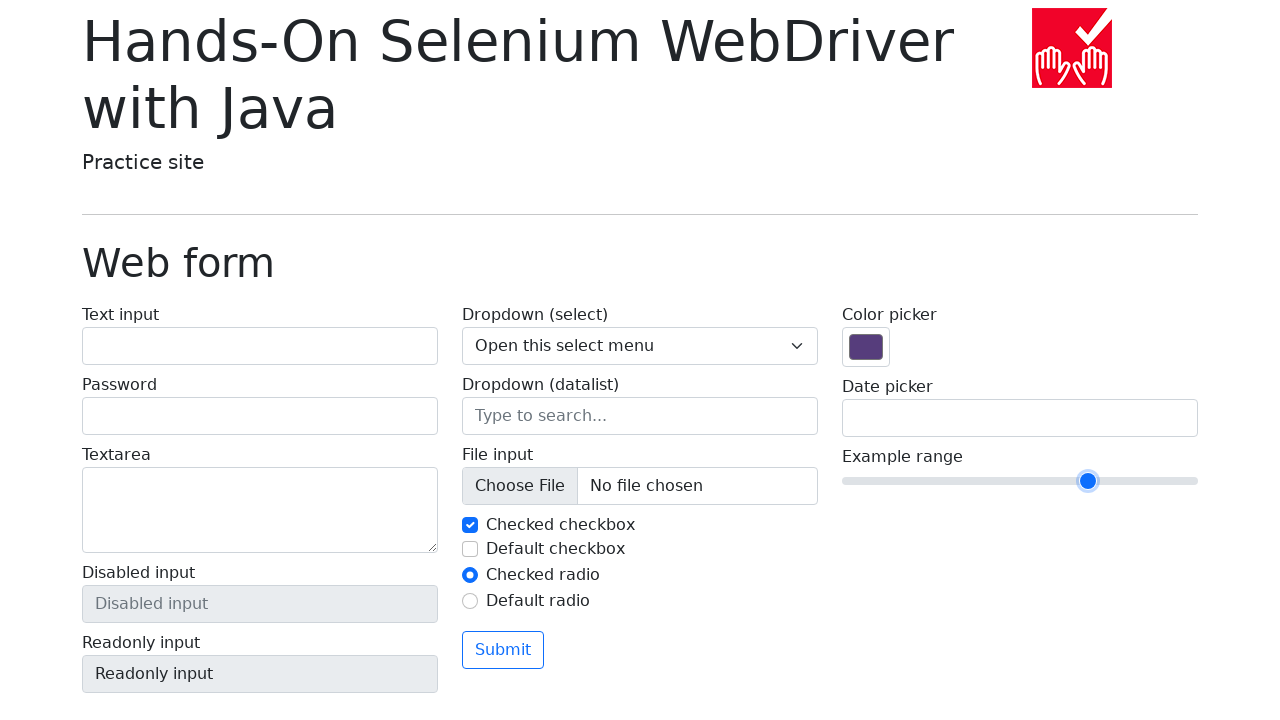

Pressed ArrowRight key on range slider third time on input[type='range']
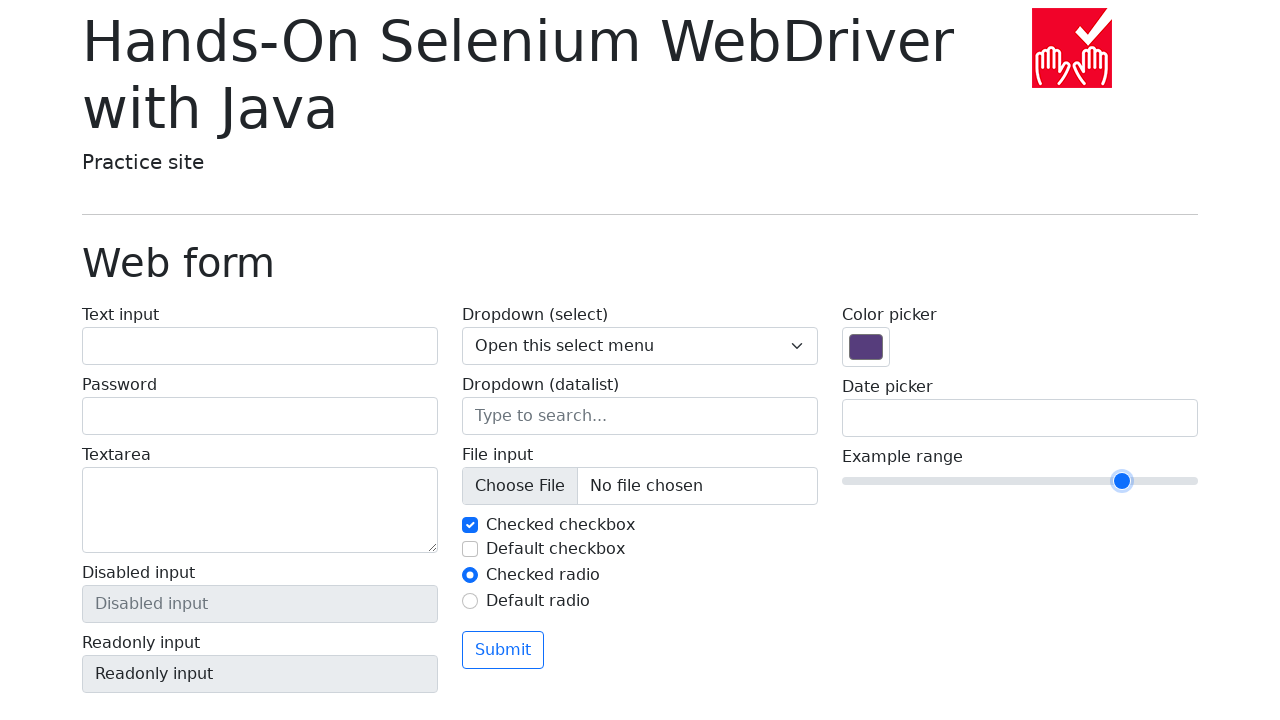

Retrieved new range value: 8
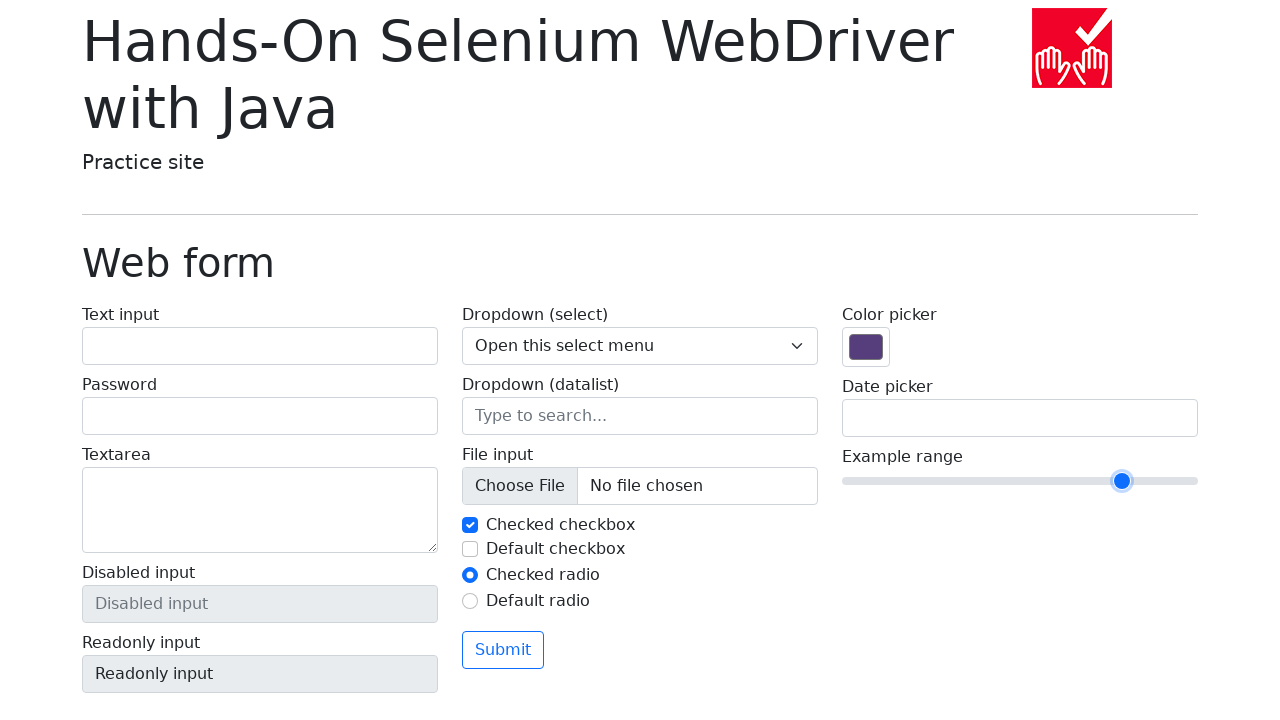

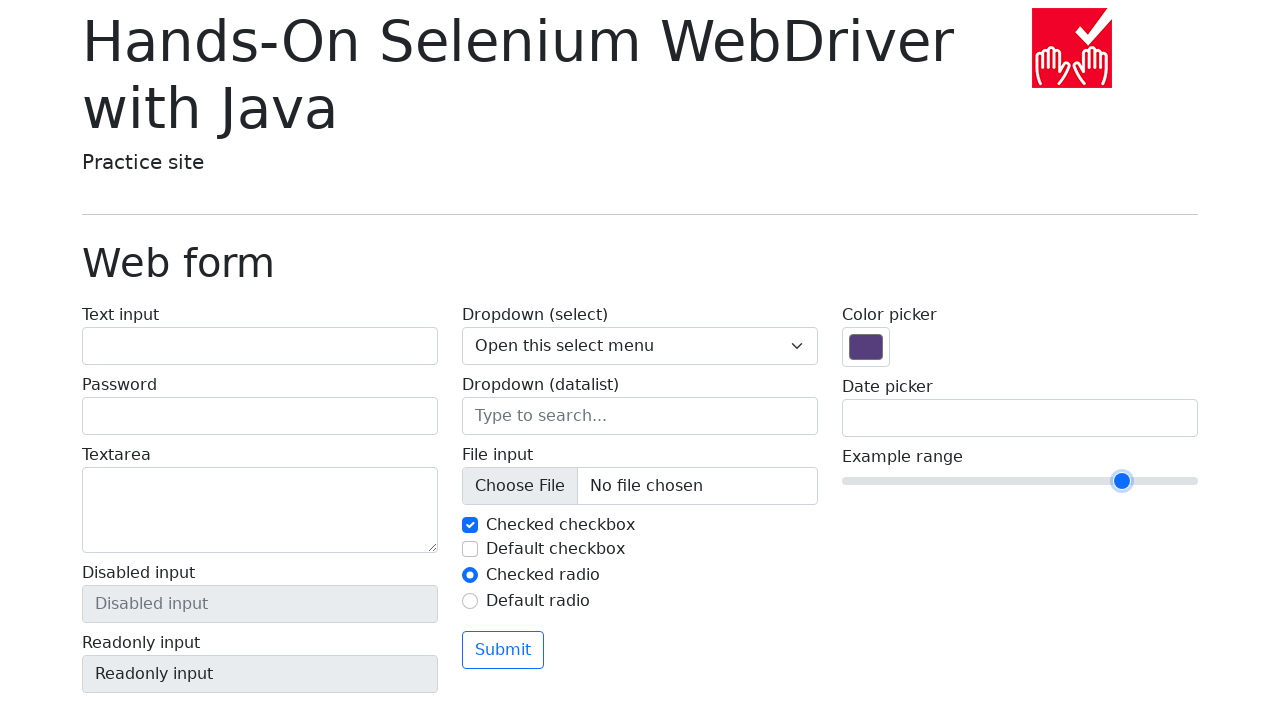